Tests adding a product to cart on demoblaze.com

Starting URL: https://www.demoblaze.com

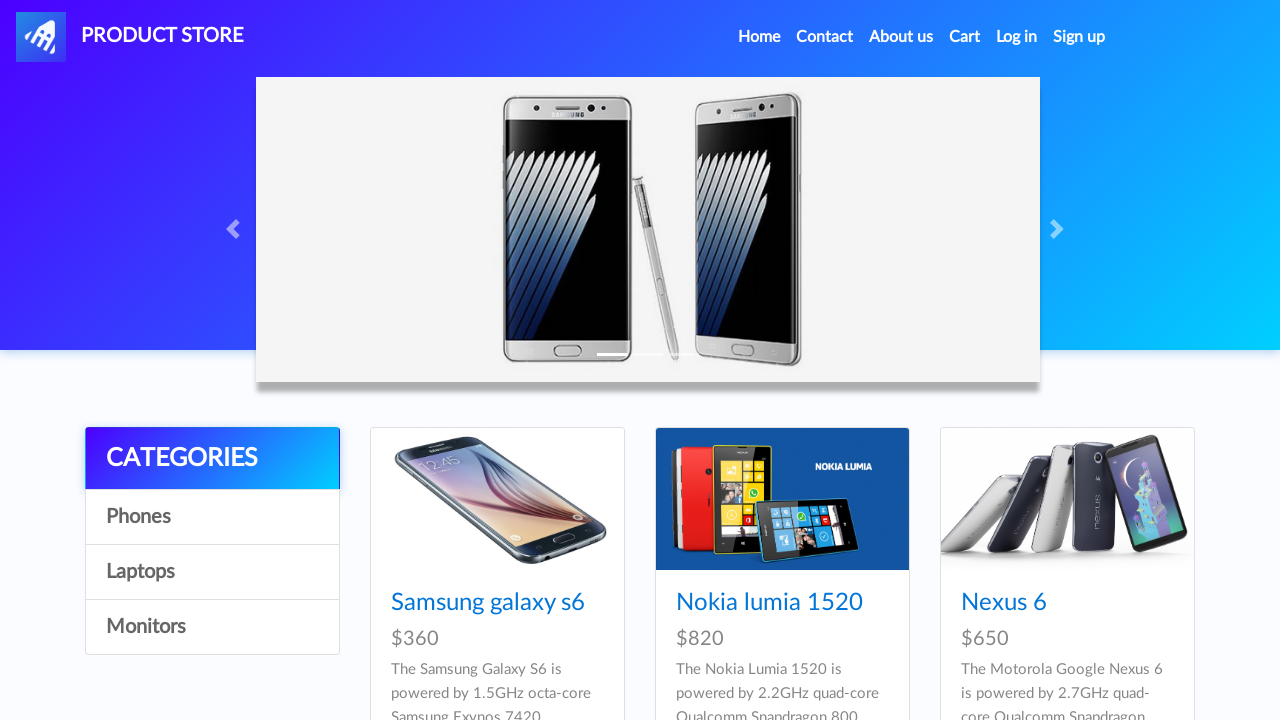

Clicked on category/navigation link (4th item) at (212, 627) on div.list-group a:nth-child(4)
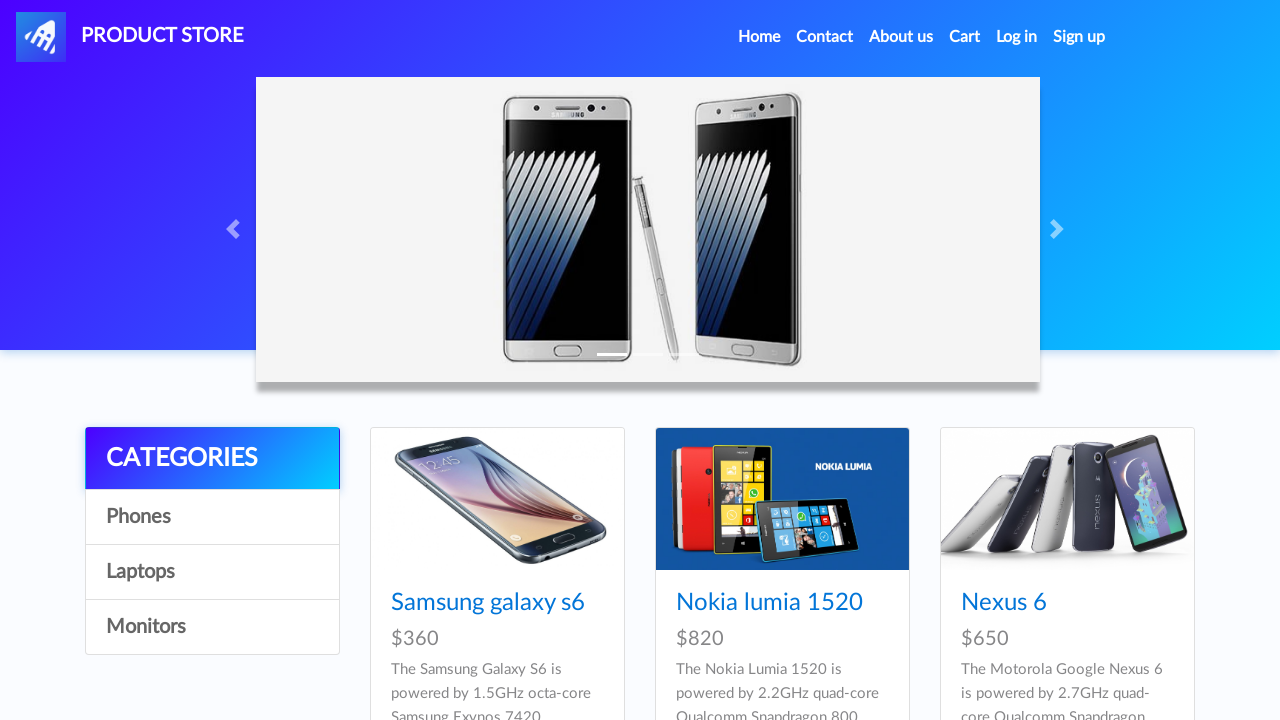

Clicked on first product at (484, 483) on div.card h4 a >> nth=0
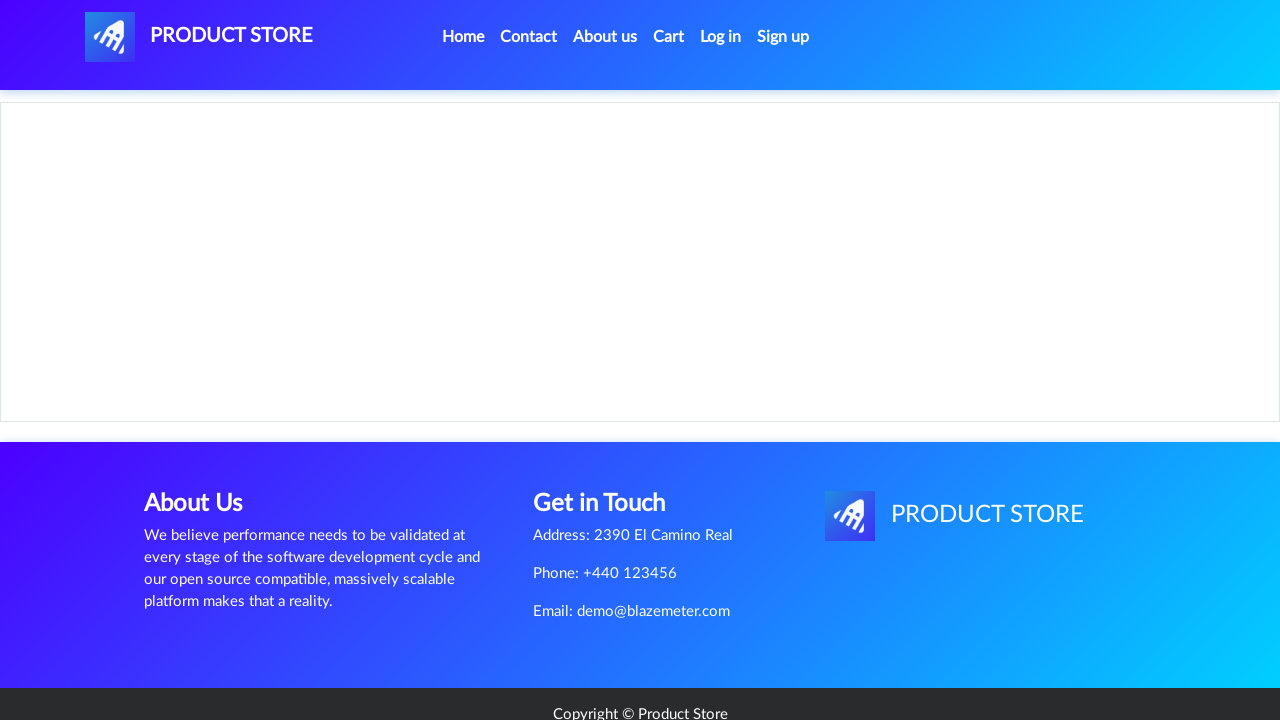

Product page loaded (domcontentloaded)
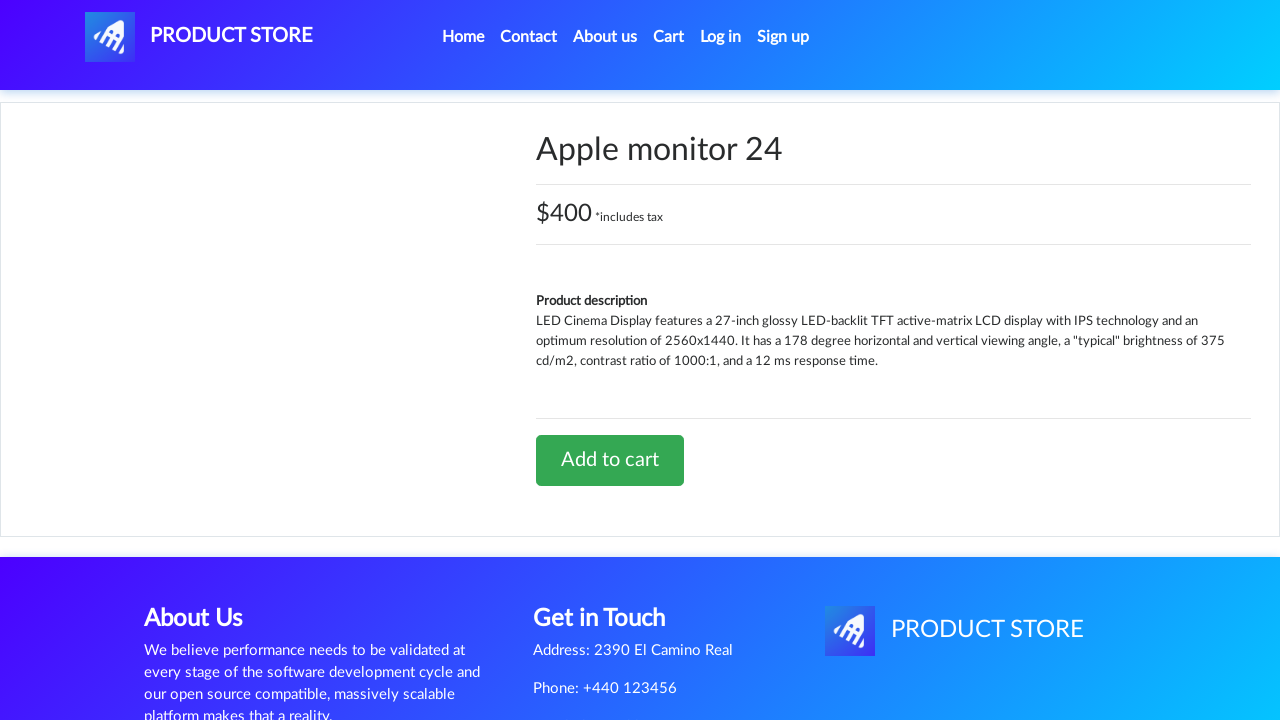

Clicked 'Add to cart' button at (610, 460) on a.btn-success:has-text('Add to cart')
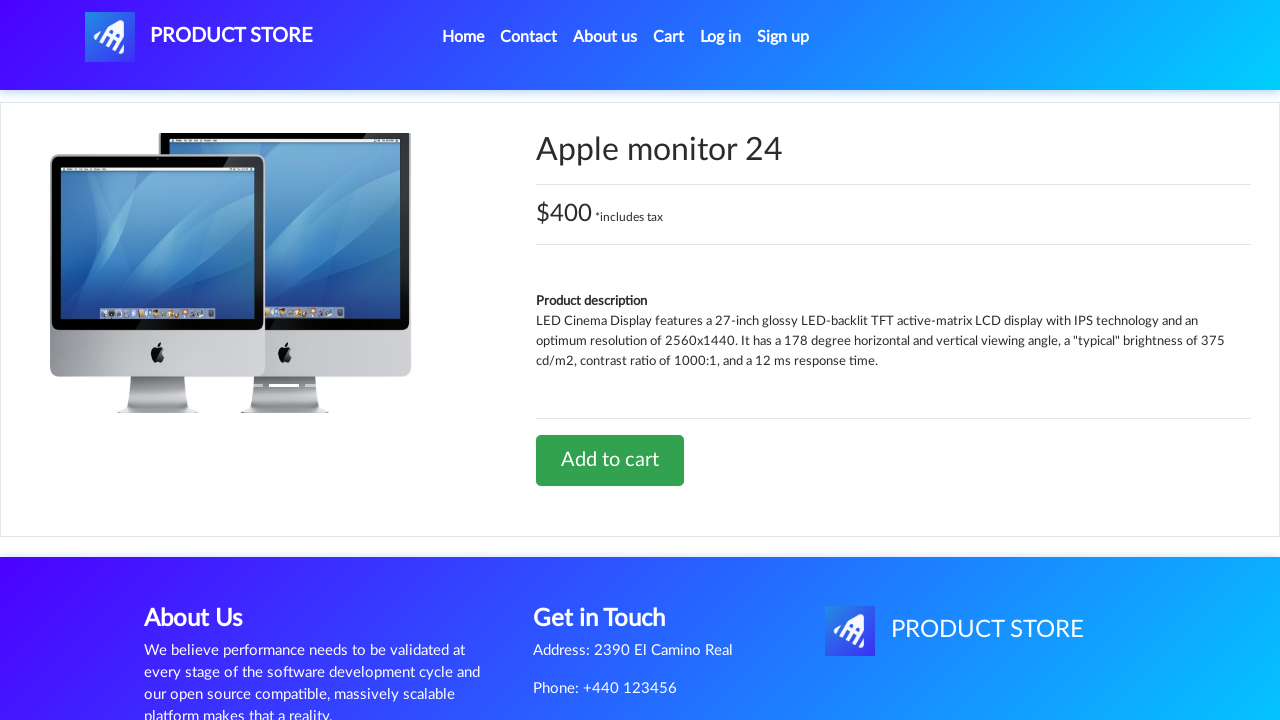

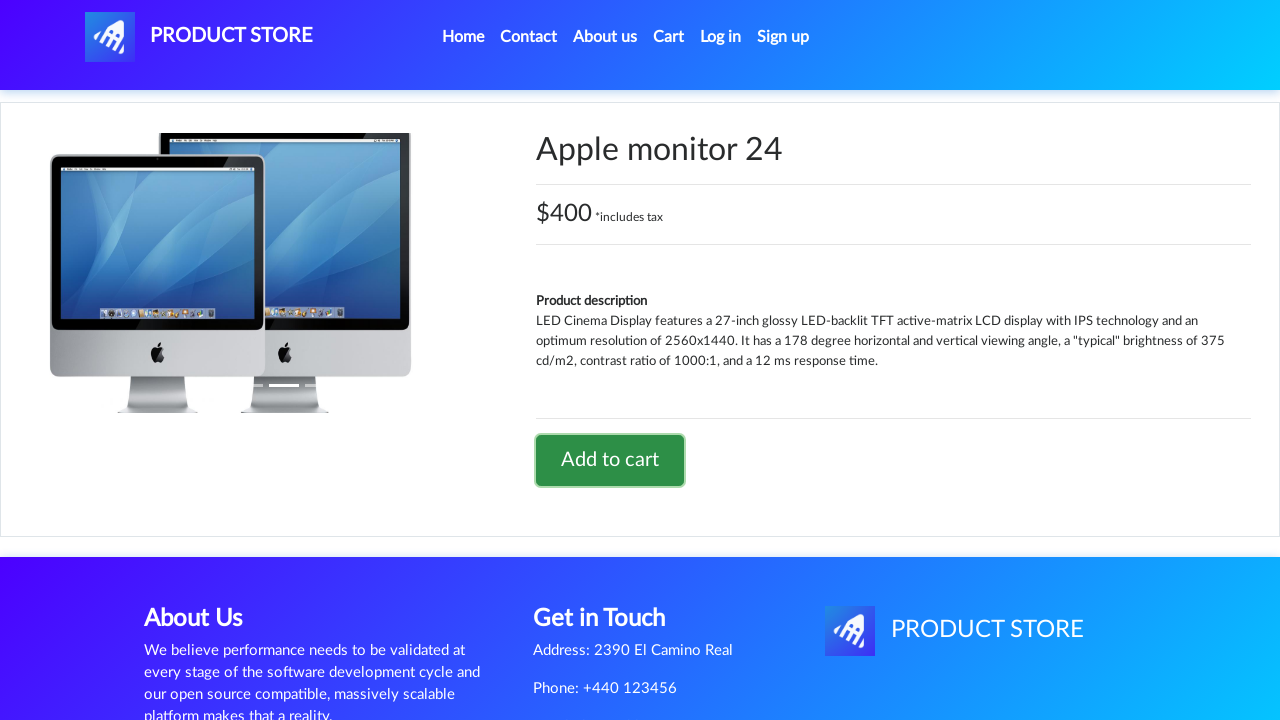